Tests drag and drop functionality by dragging element A to element B's position

Starting URL: https://the-internet.herokuapp.com/drag_and_drop

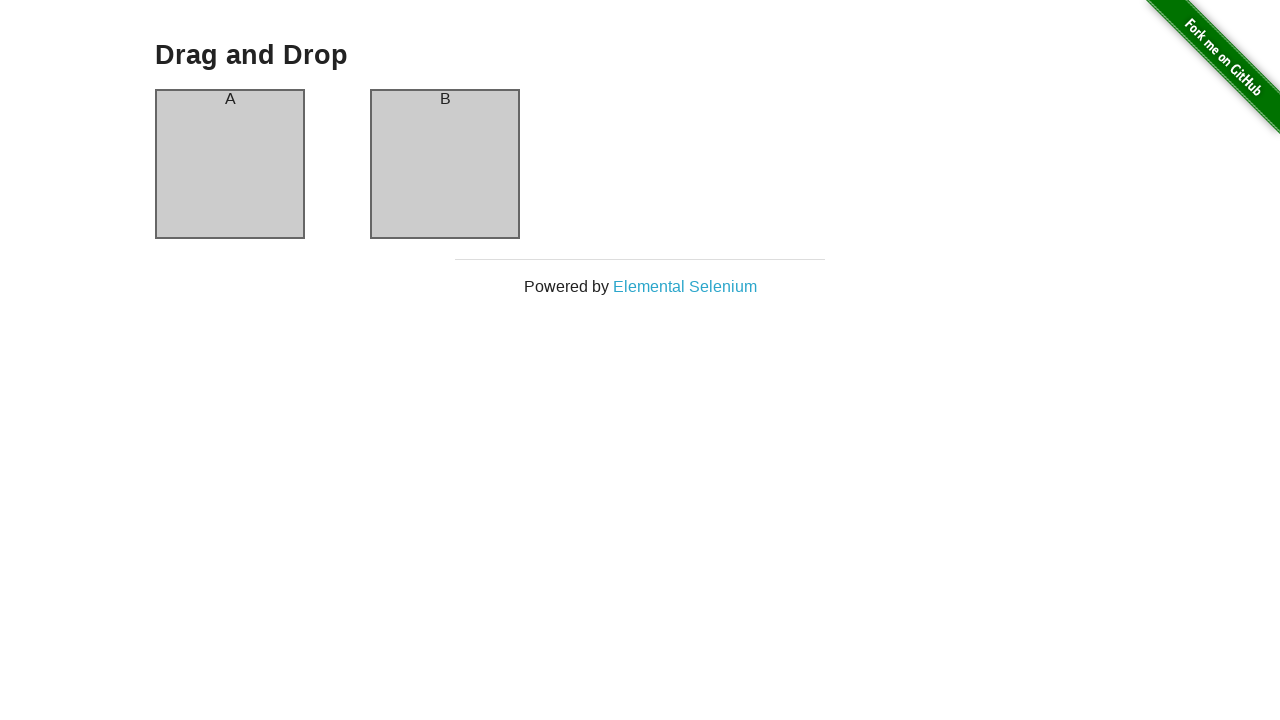

Located element A (draggable source element)
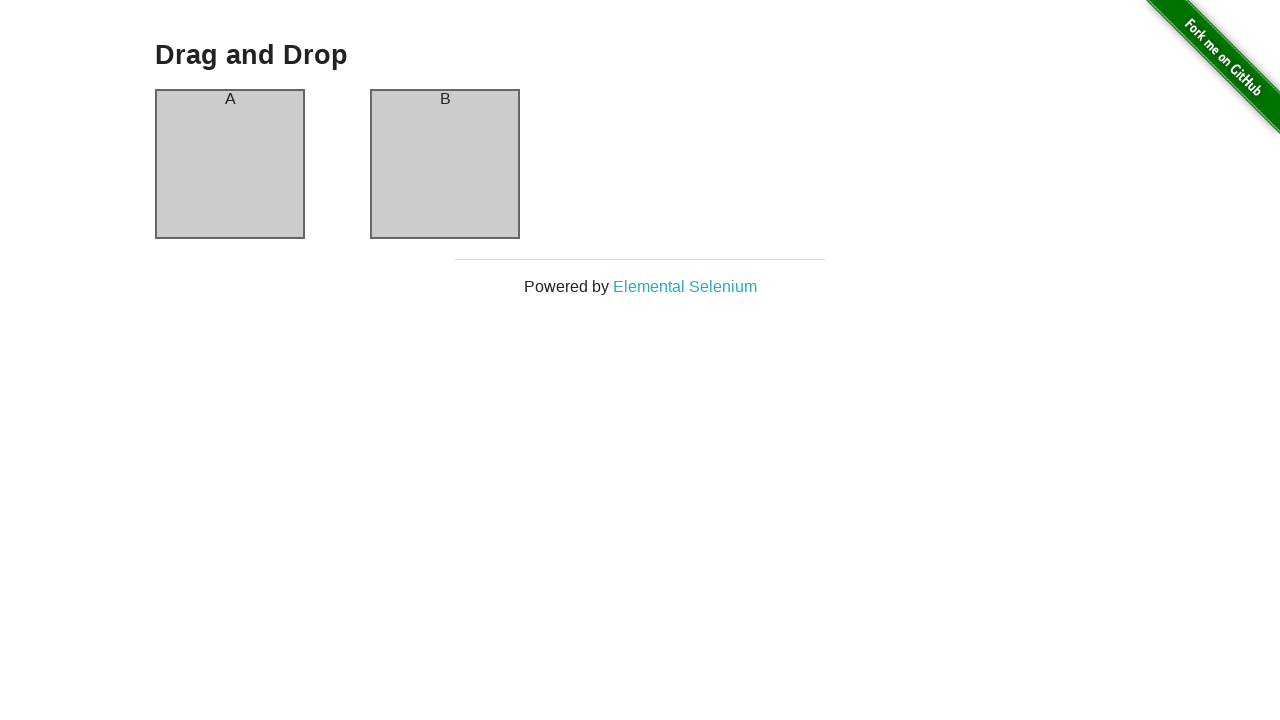

Located element B (drop target element)
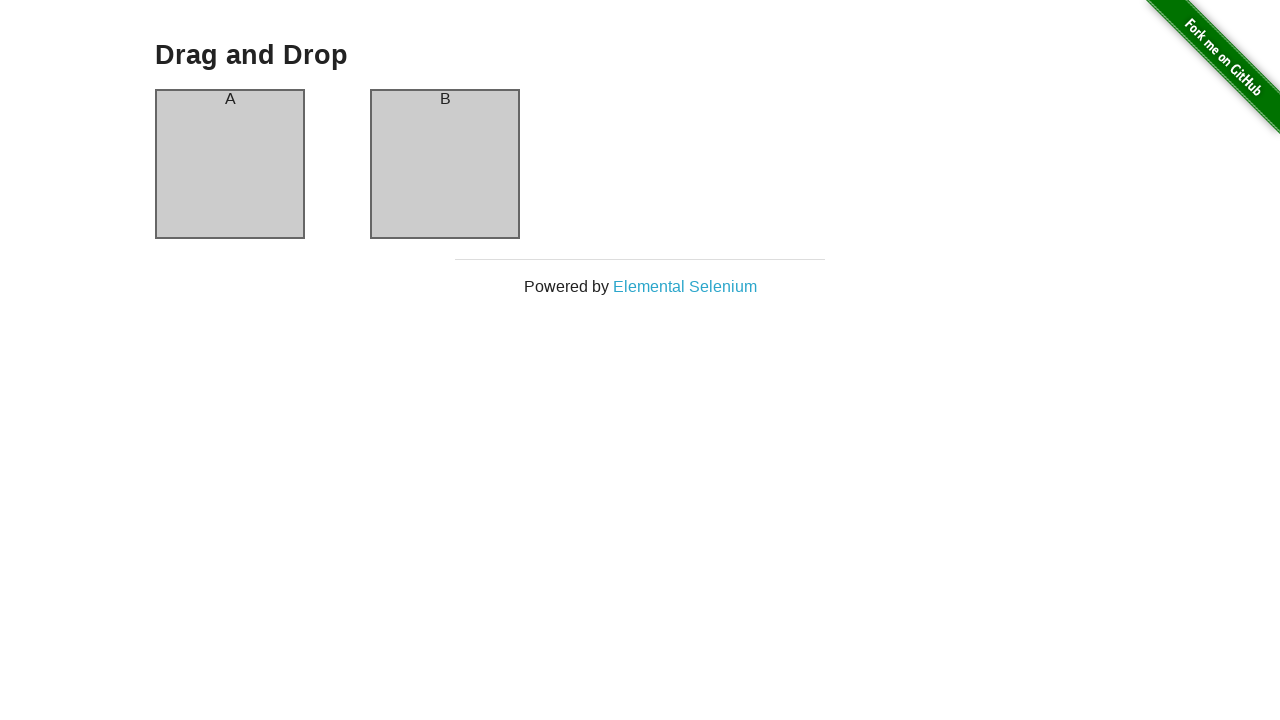

Dragged element A to element B's position at (445, 164)
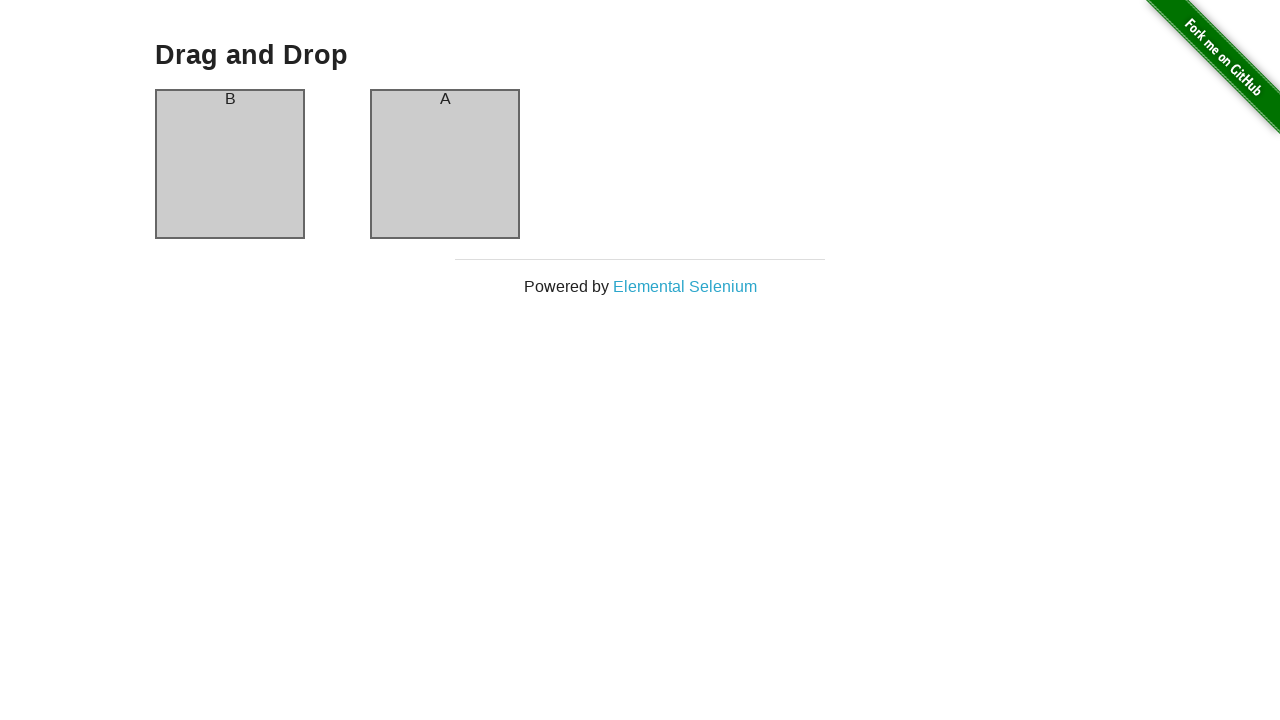

Waited 2 seconds for drag and drop animation to complete
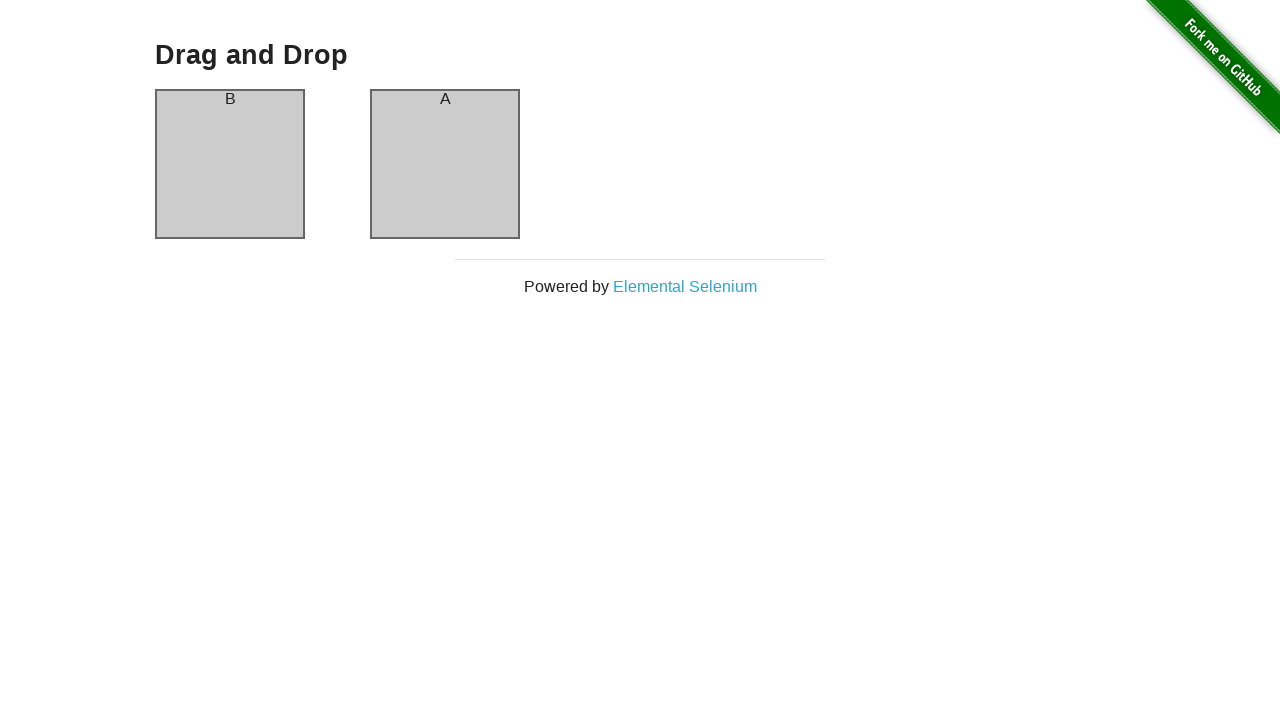

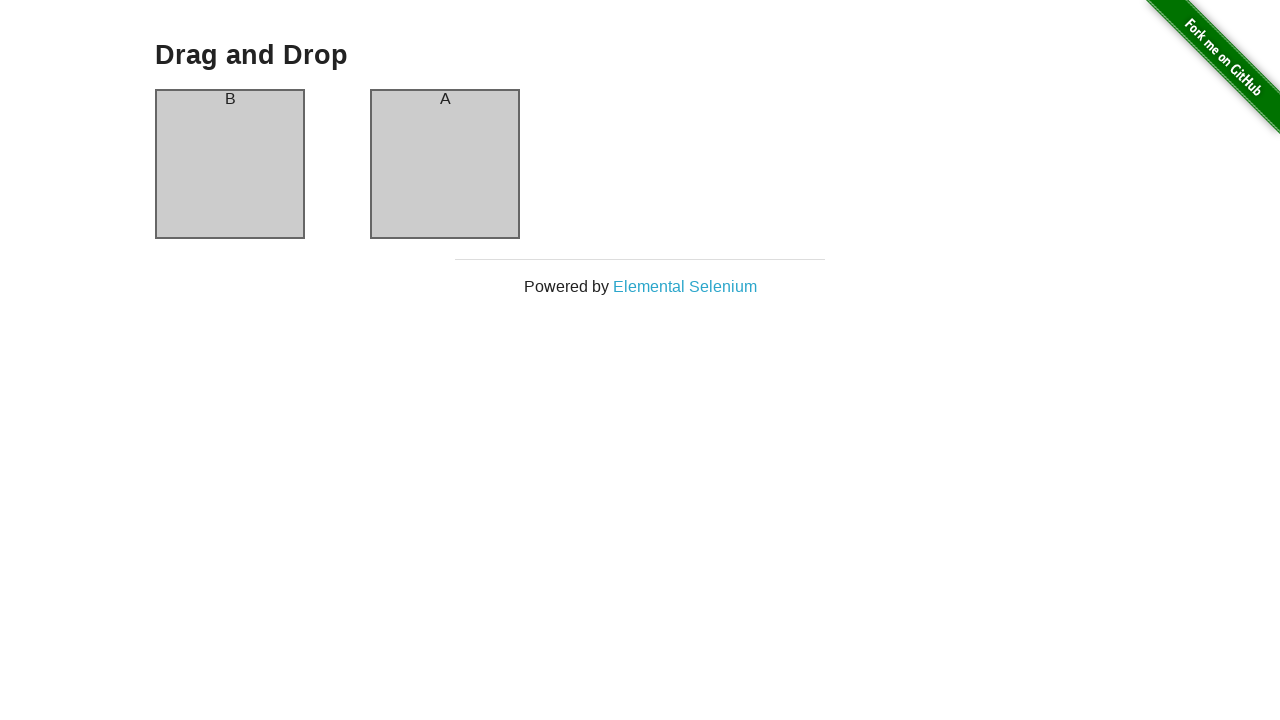